Navigates to Zerodha Kite trading platform homepage and verifies the page loads successfully

Starting URL: https://kite.zerodha.com/

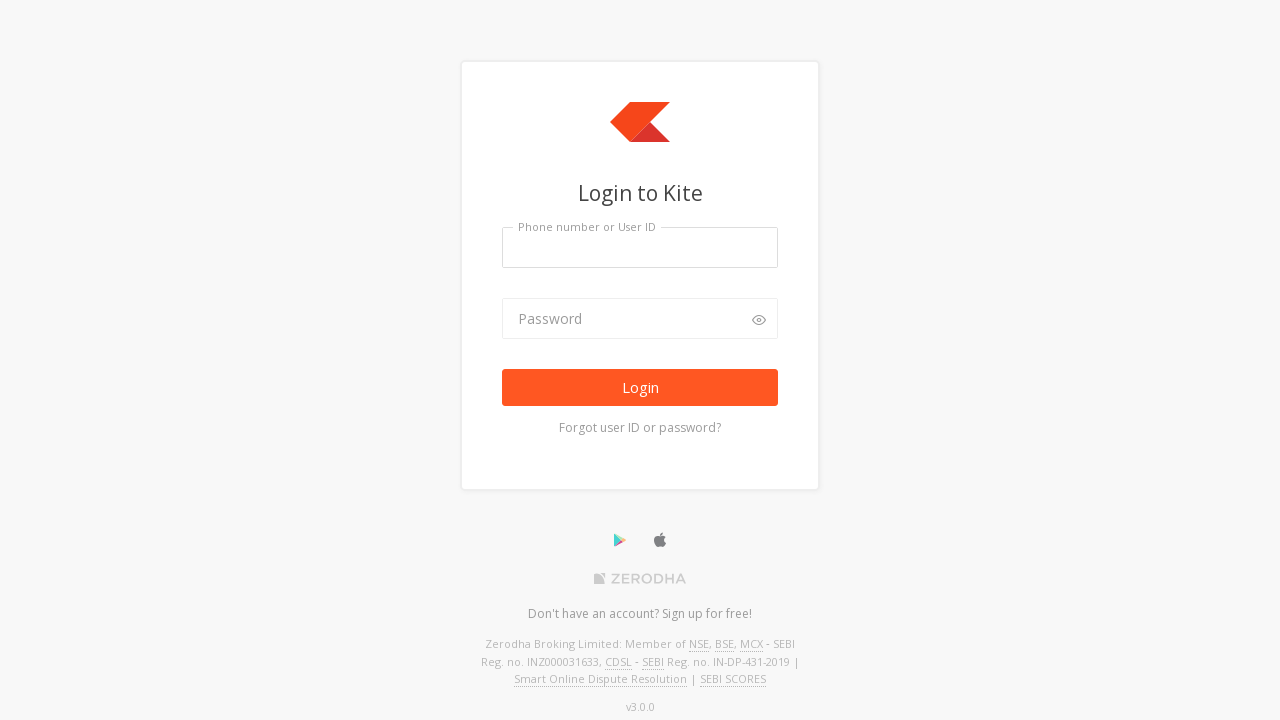

Set viewport size to 1920x1080
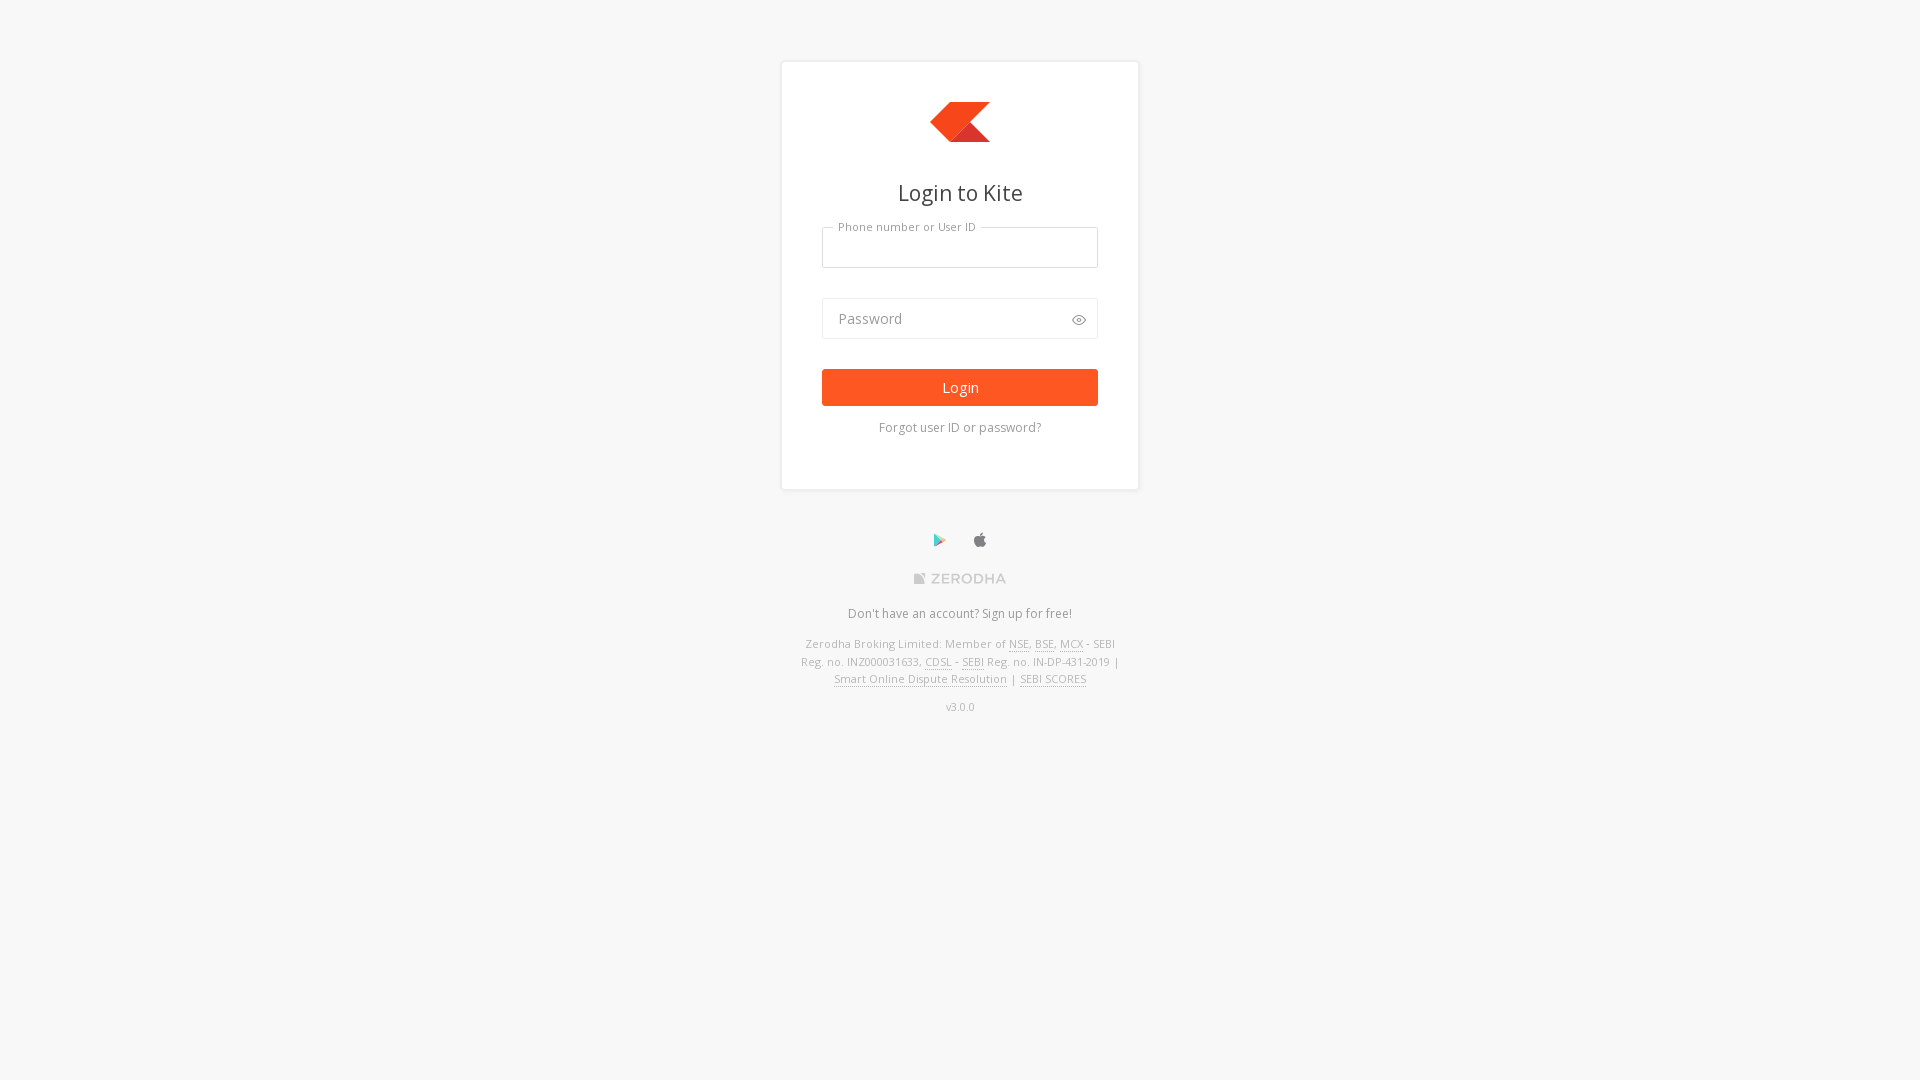

Waited for page to reach domcontentloaded state
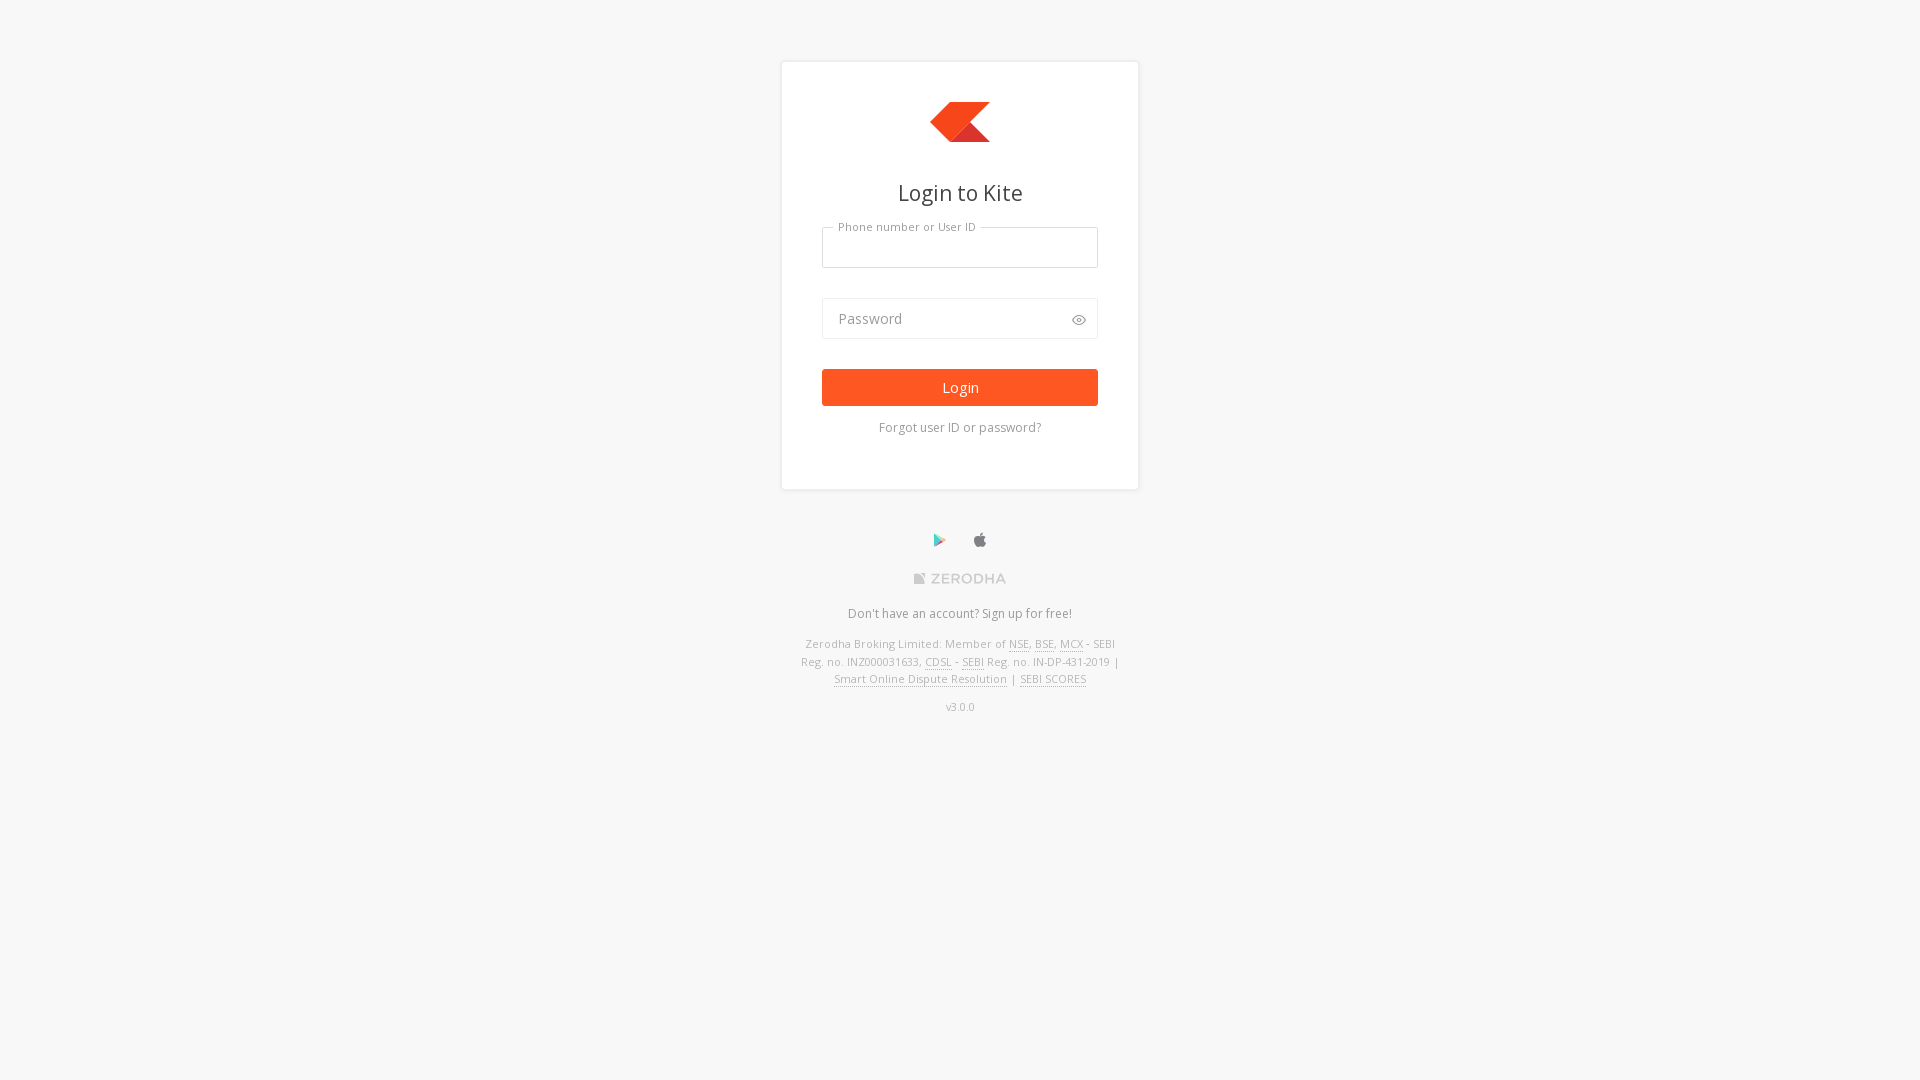

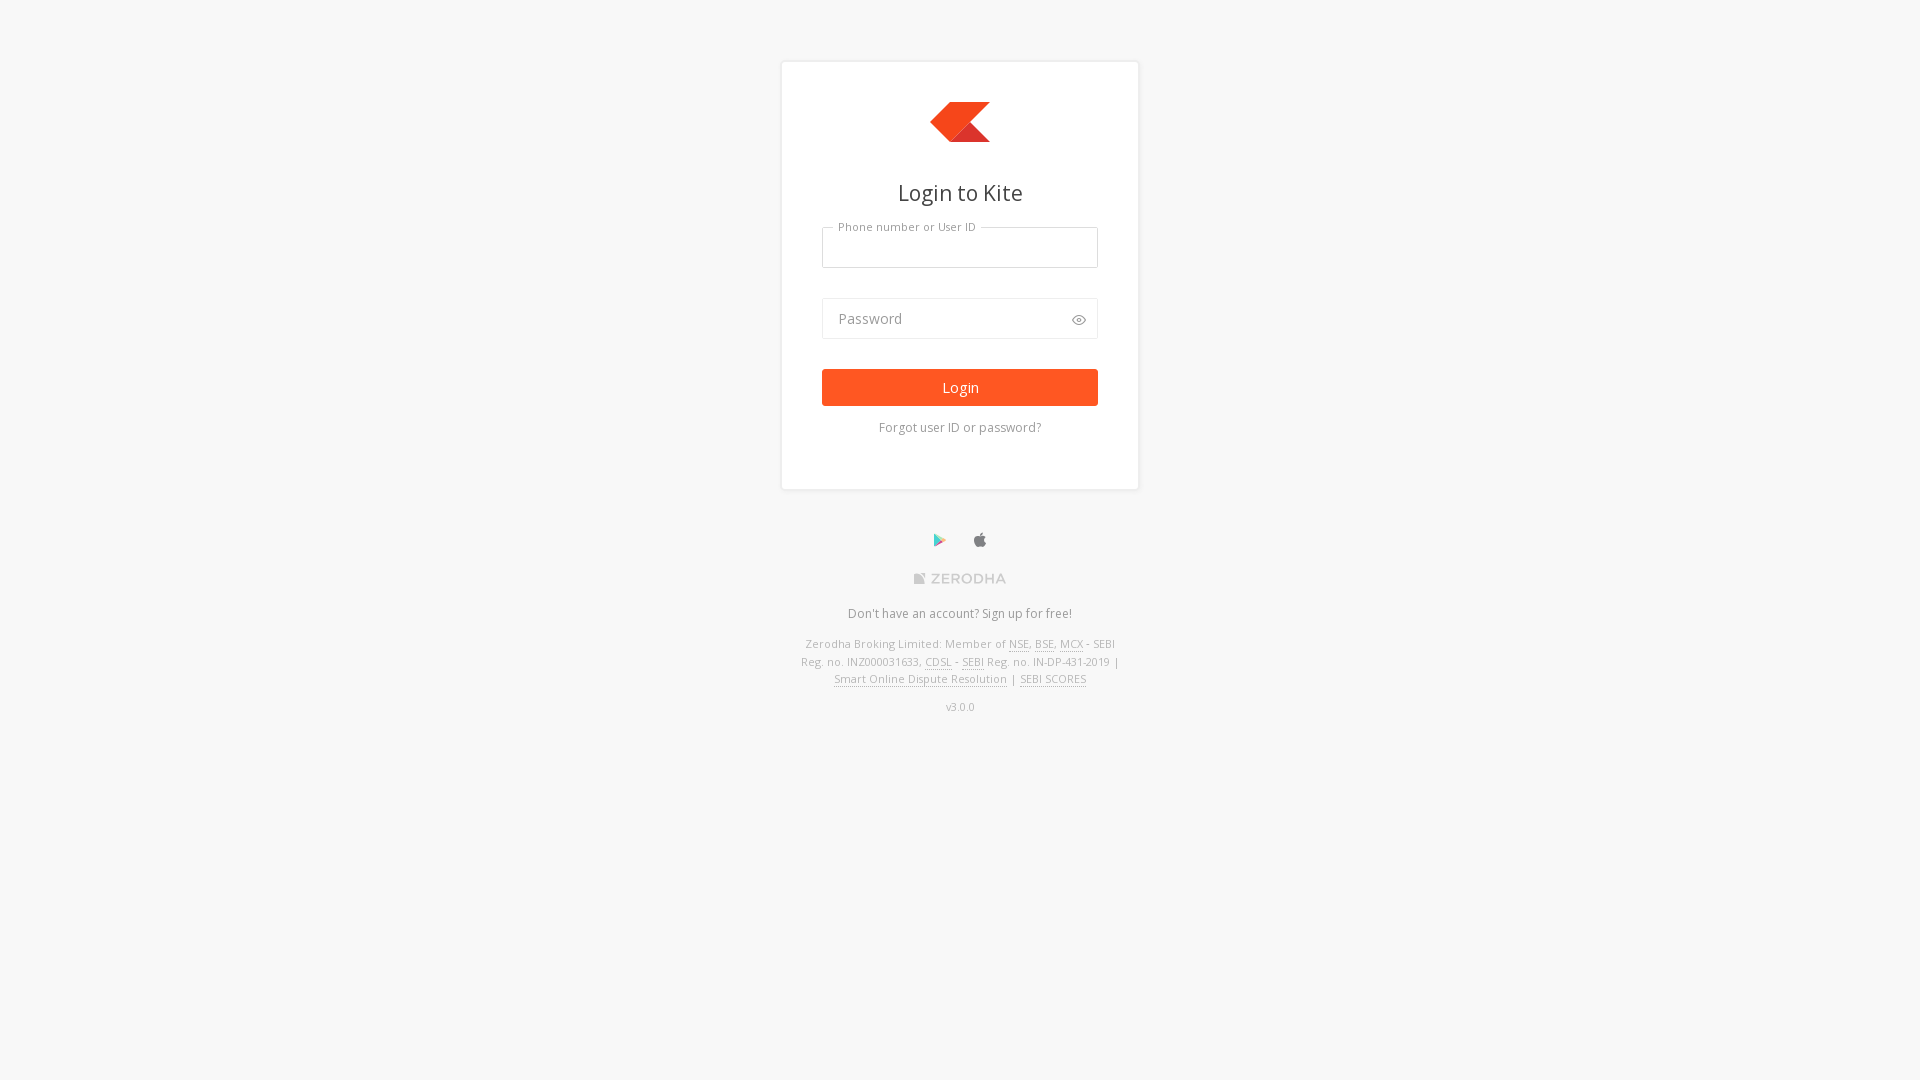